Tests window handling by clicking the LinkedIn social link in the footer, switching to the new window, getting its title, and closing it before returning to the parent window.

Starting URL: http://demo.automationtesting.in/Register.html

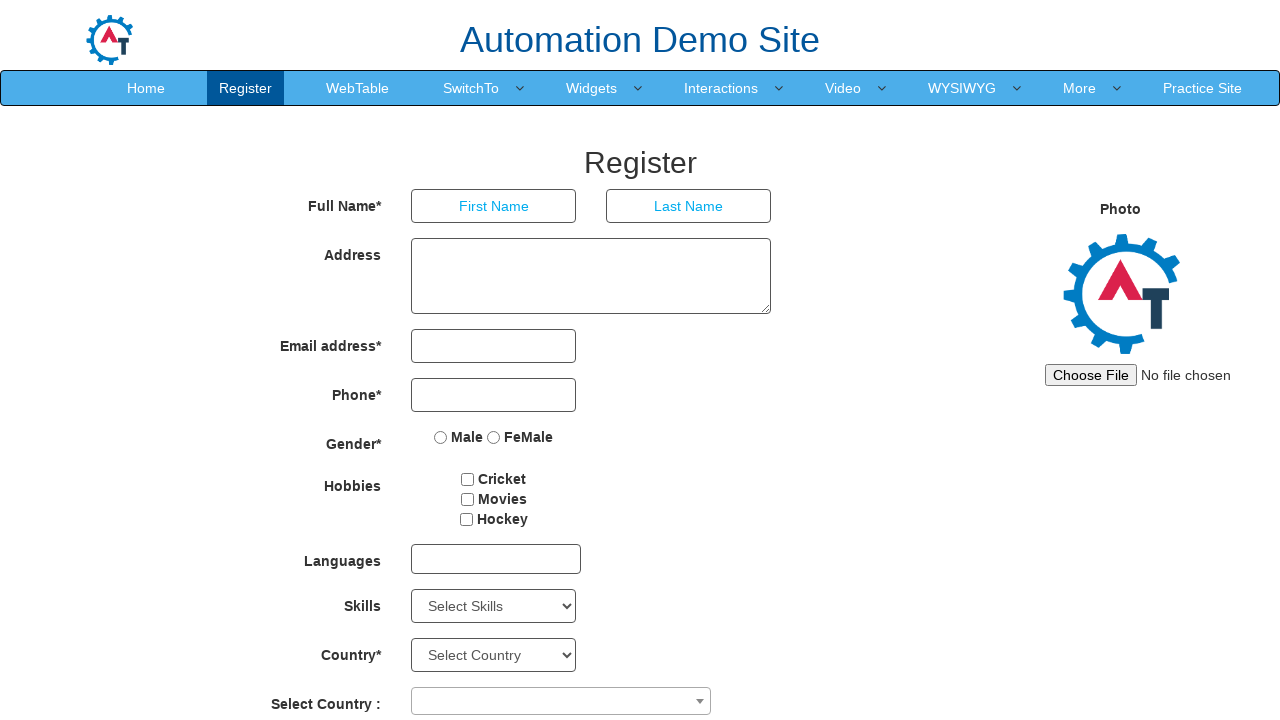

Clicked LinkedIn social link in footer at (838, 685) on xpath=//*[@id='footer']/div/div/div[2]/a[3]/span
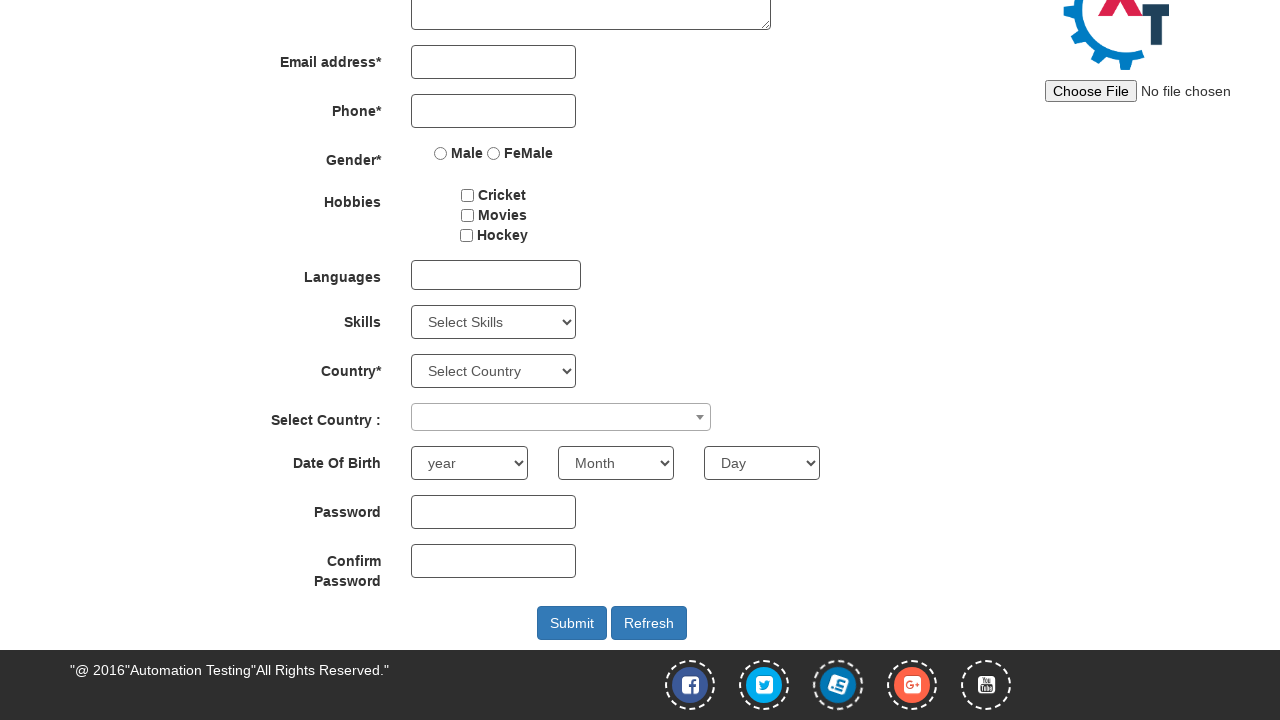

New LinkedIn window loaded
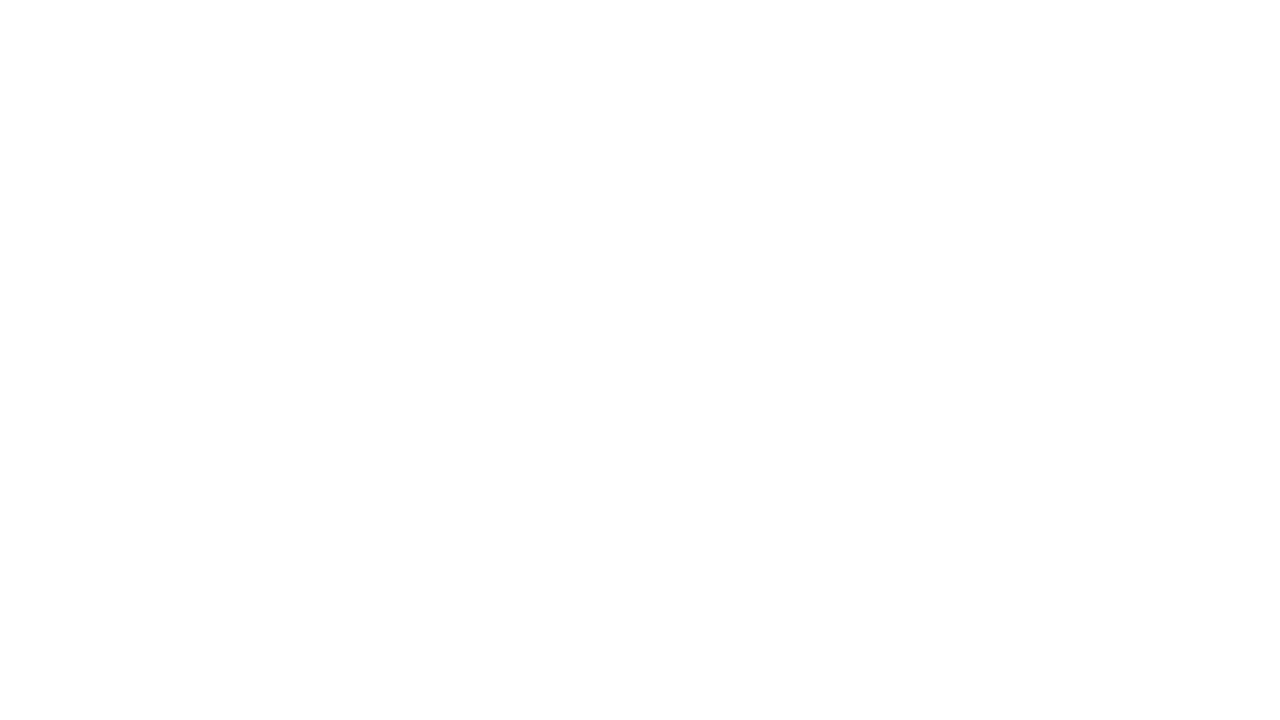

Got LinkedIn window title: 
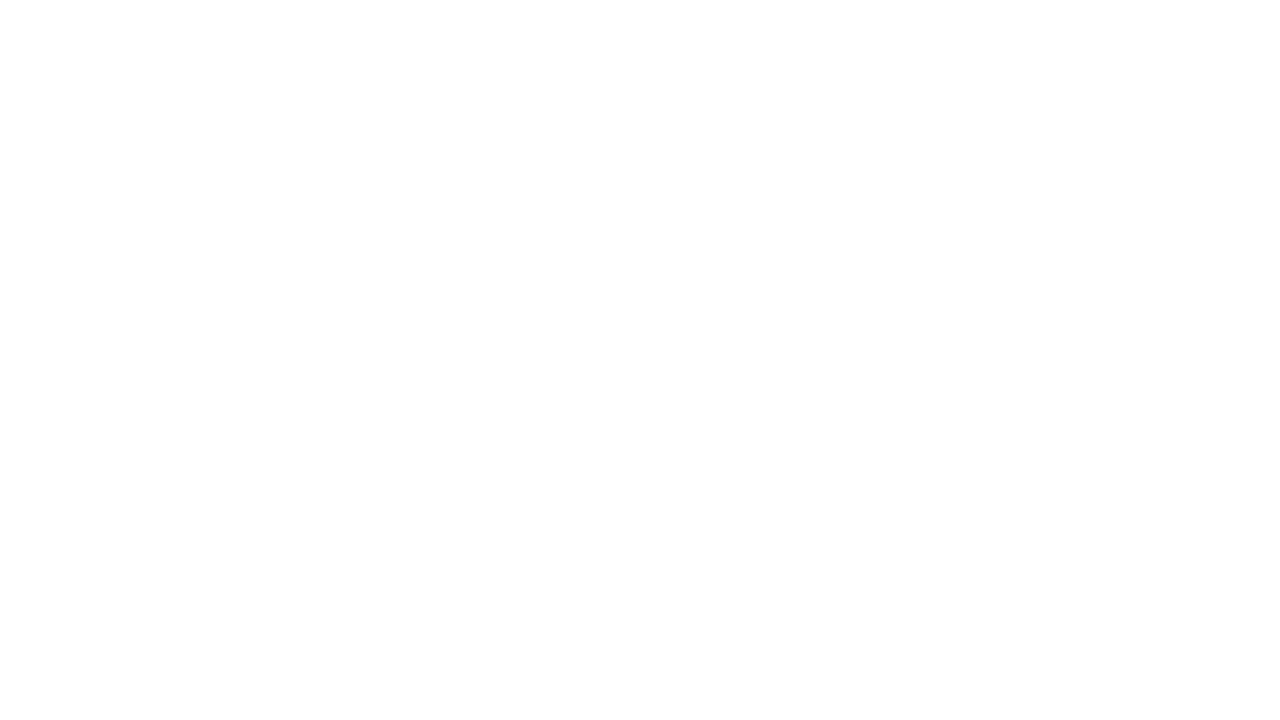

Closed LinkedIn window and returned to parent window
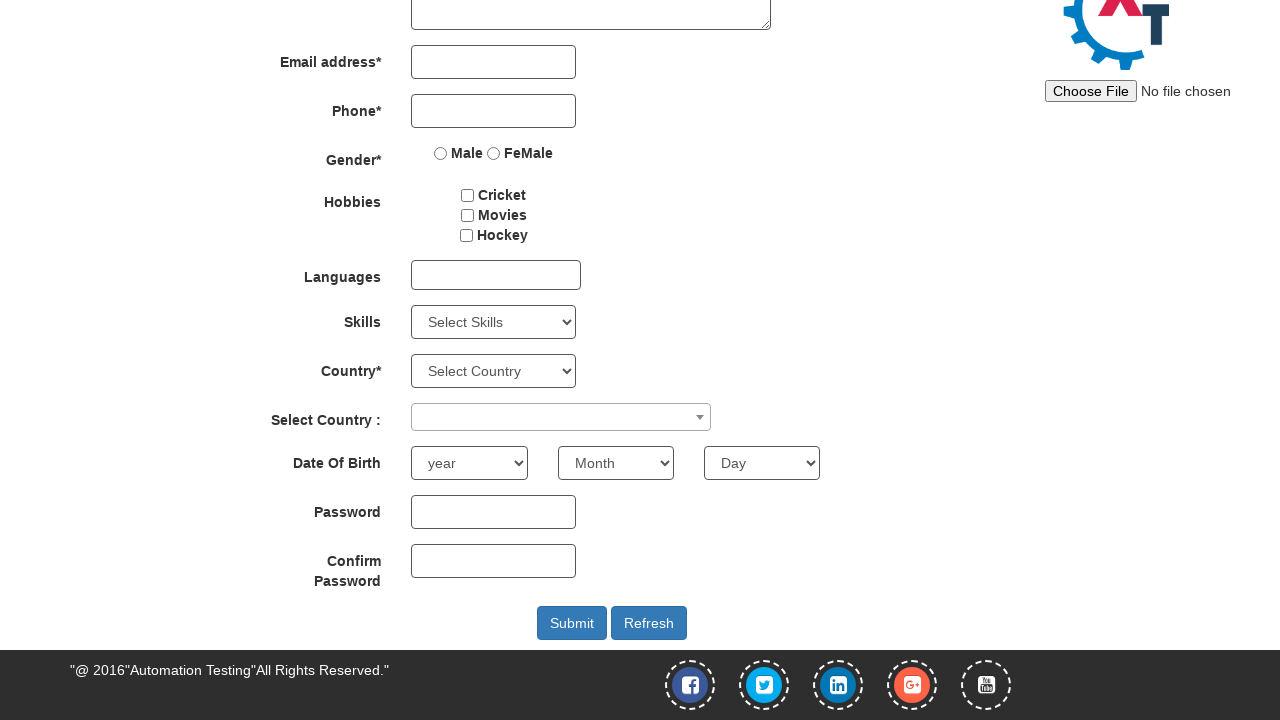

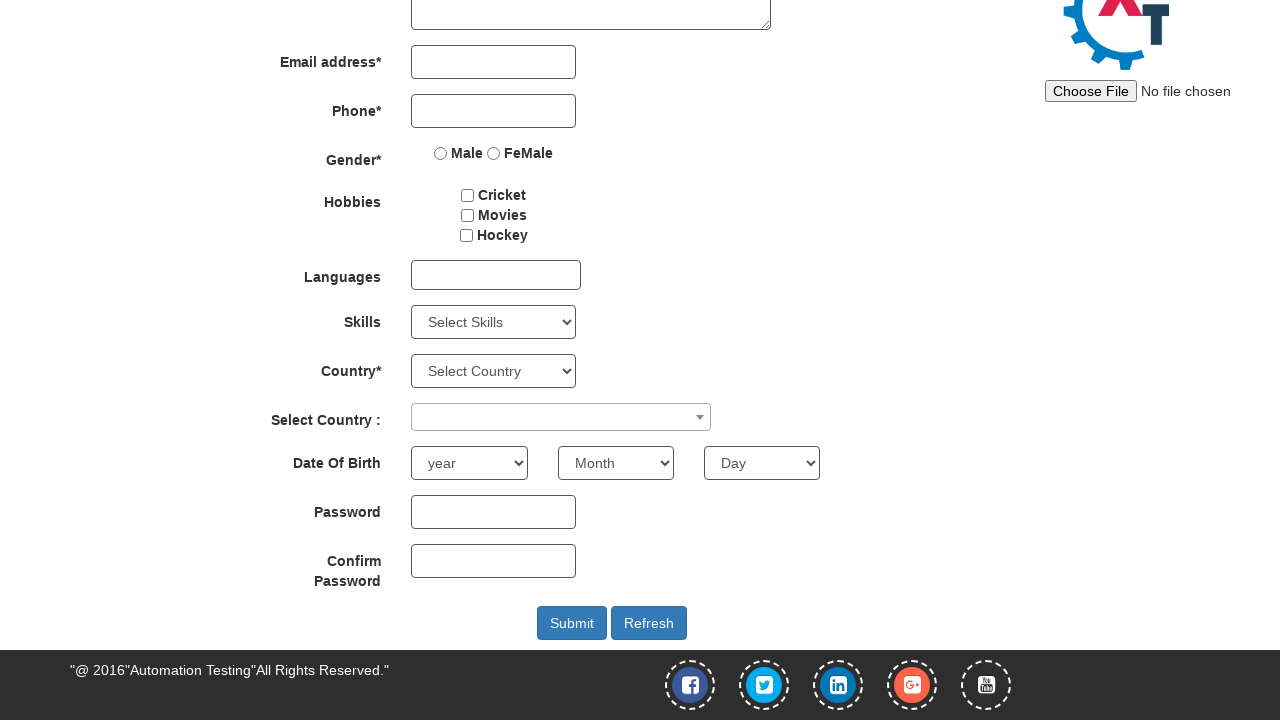